Tests browser zoom functionality by programmatically zooming the page to 150% and verifying the zoom operation

Starting URL: https://www.example.com

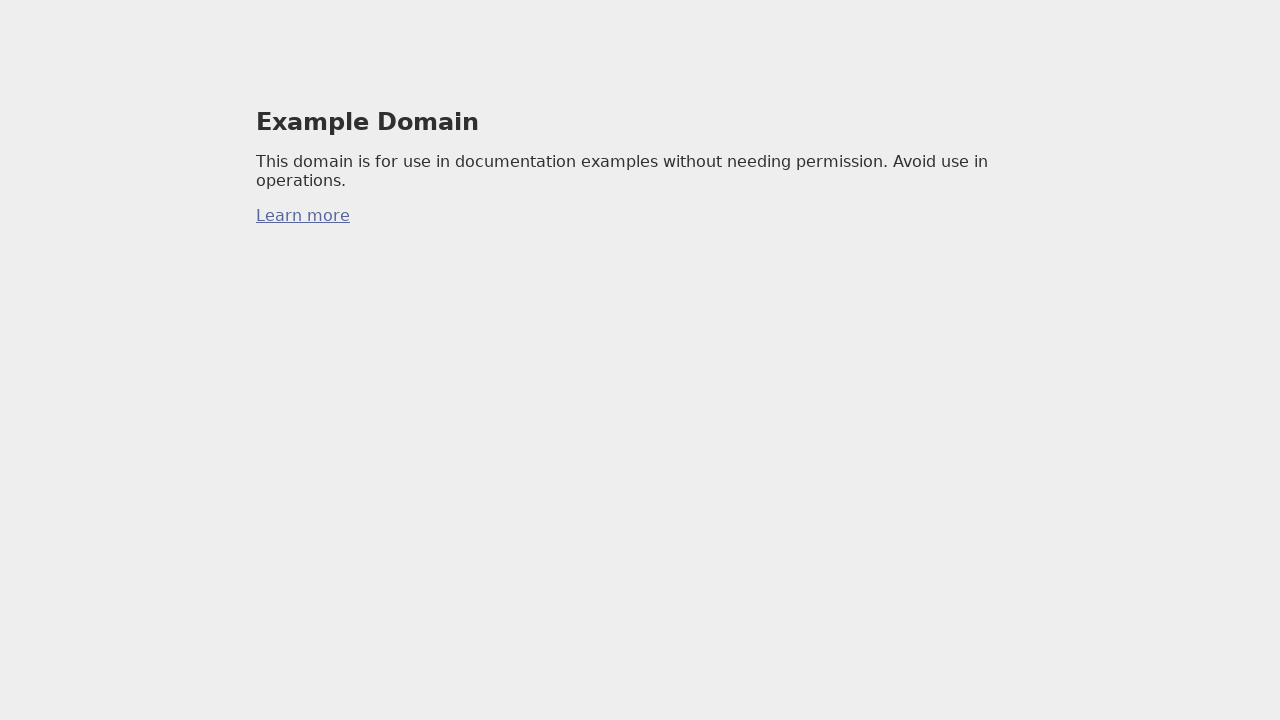

Retrieved initial body dimensions before zoom
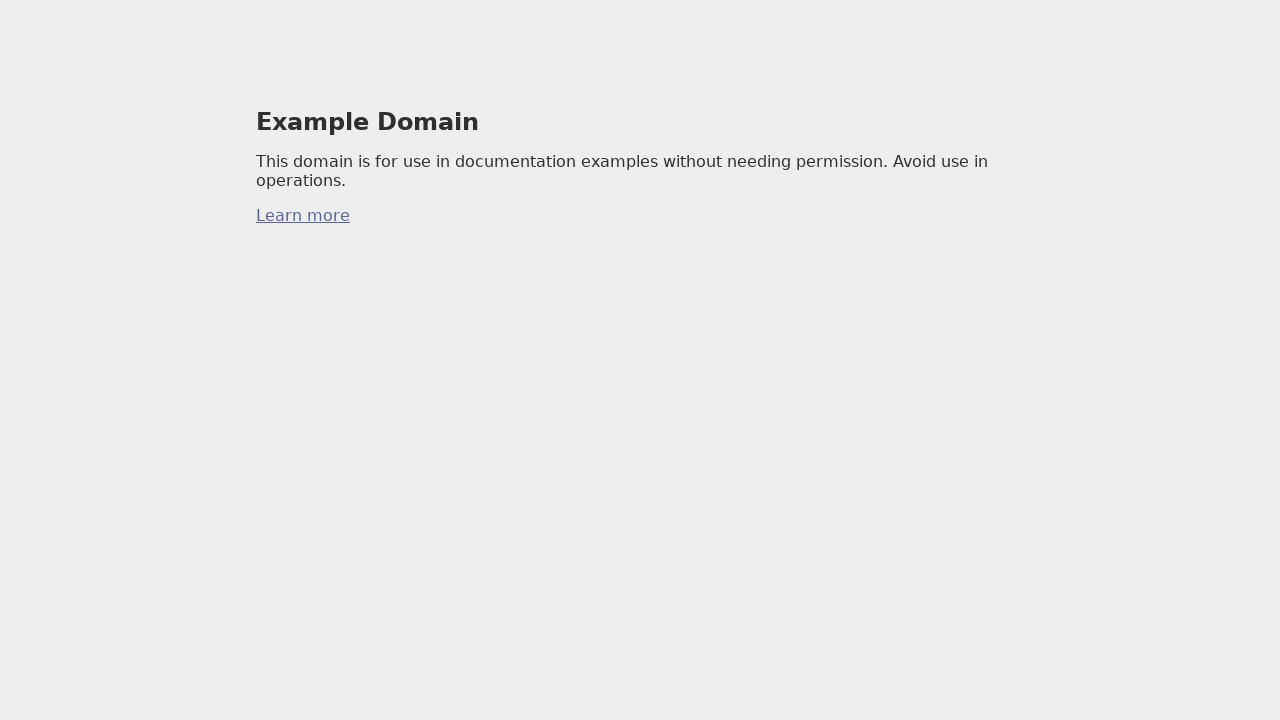

Applied 150% zoom to page using JavaScript
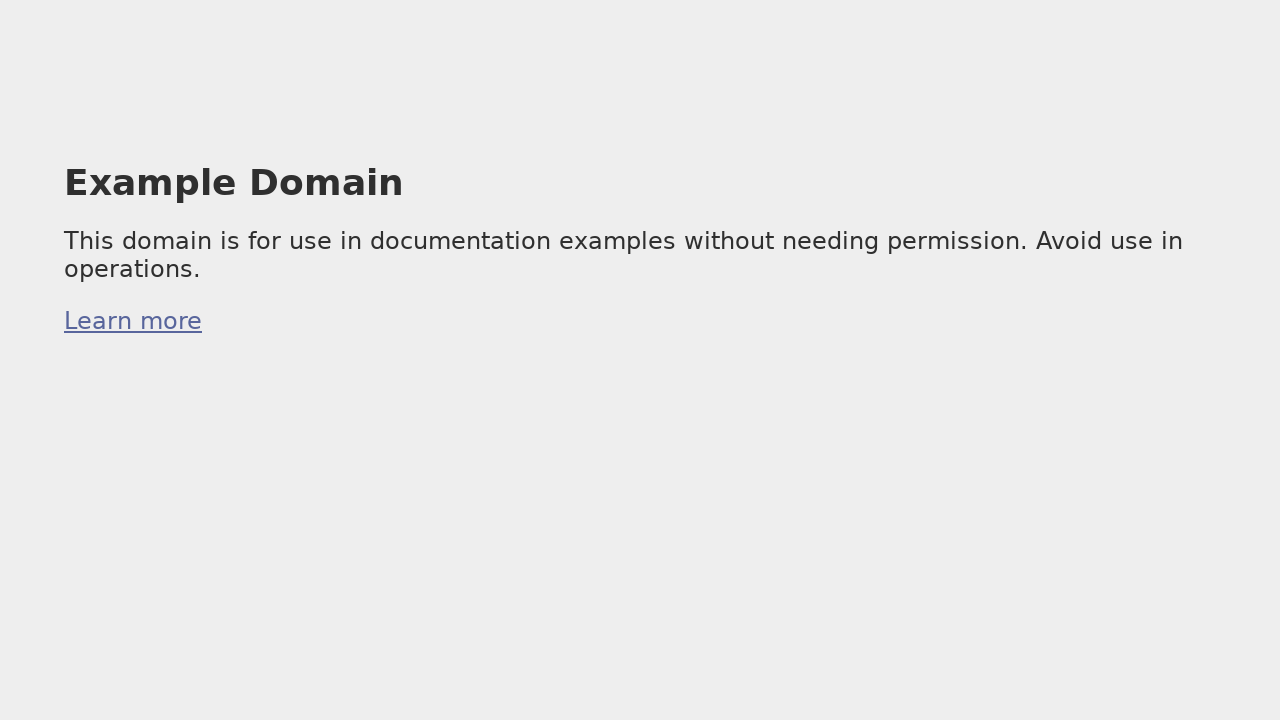

Retrieved body dimensions after zoom operation
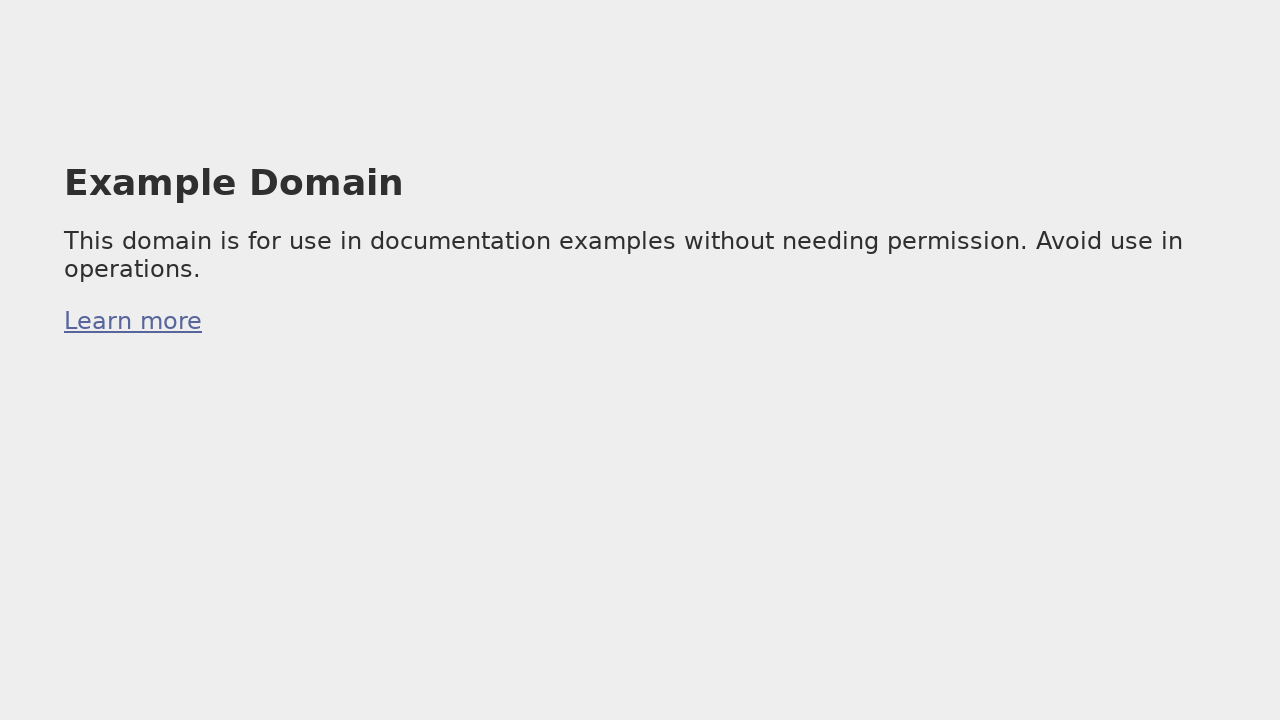

Verified zoom operation by comparing initial and zoomed dimensions
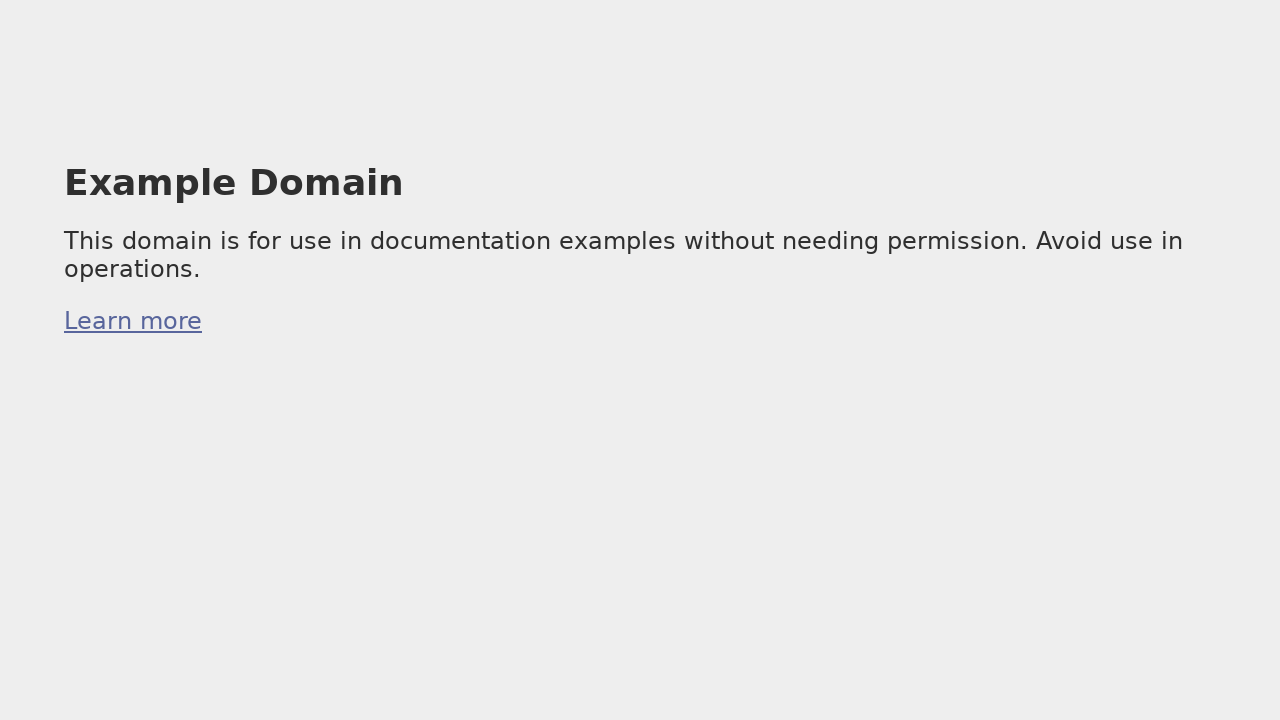

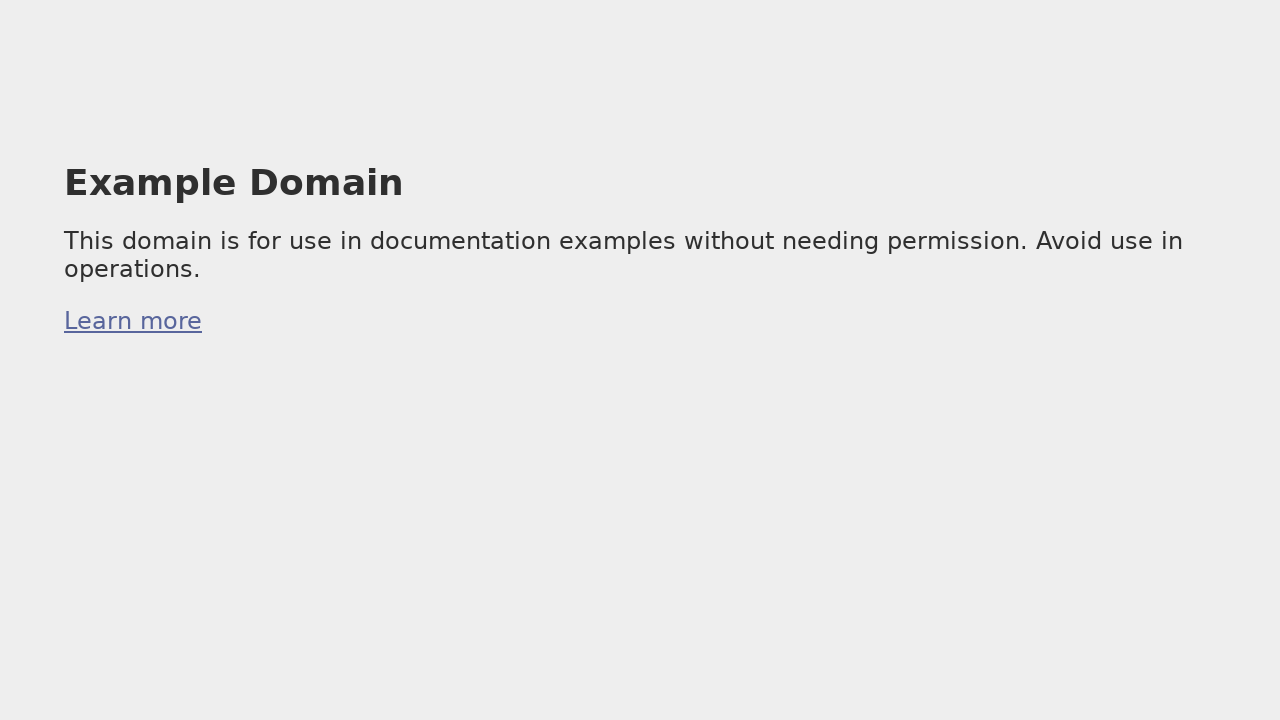